Tests dropdown functionality on a registration form by selecting different options using various methods (by index, value, and visible text) and verifying the dropdown properties

Starting URL: https://demo.automationtesting.in/Register.html

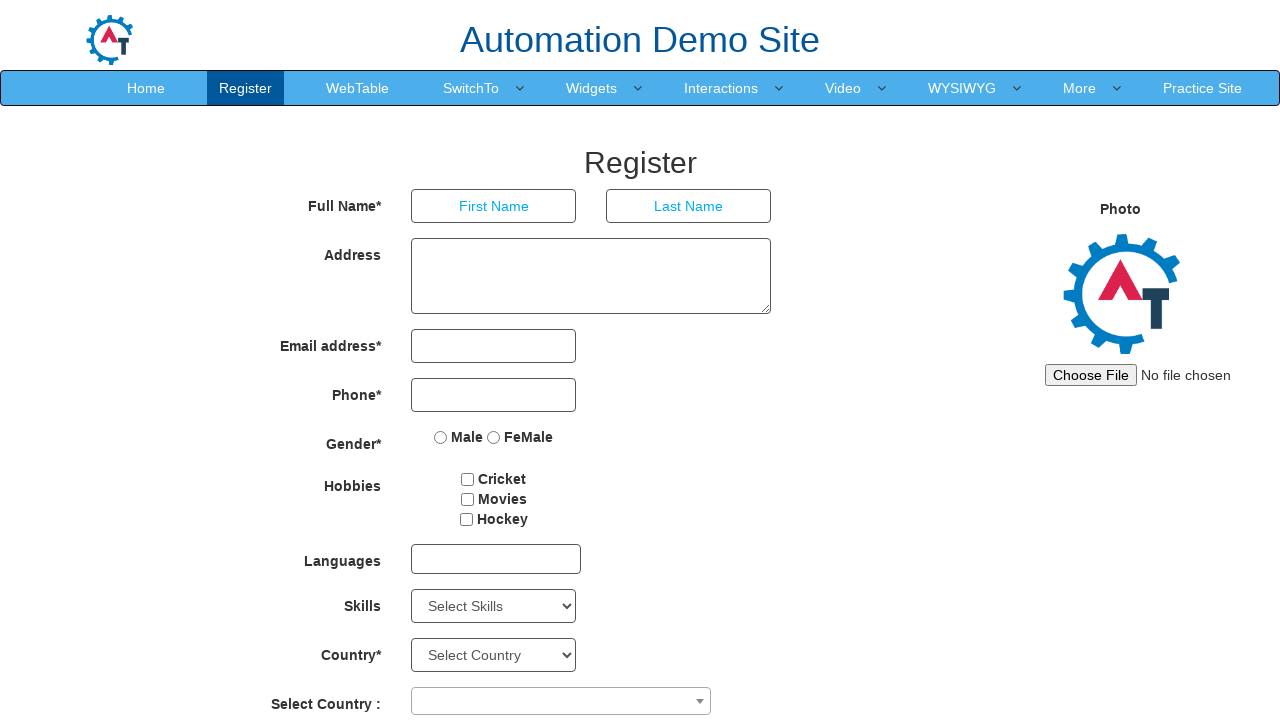

Located the Skills dropdown element
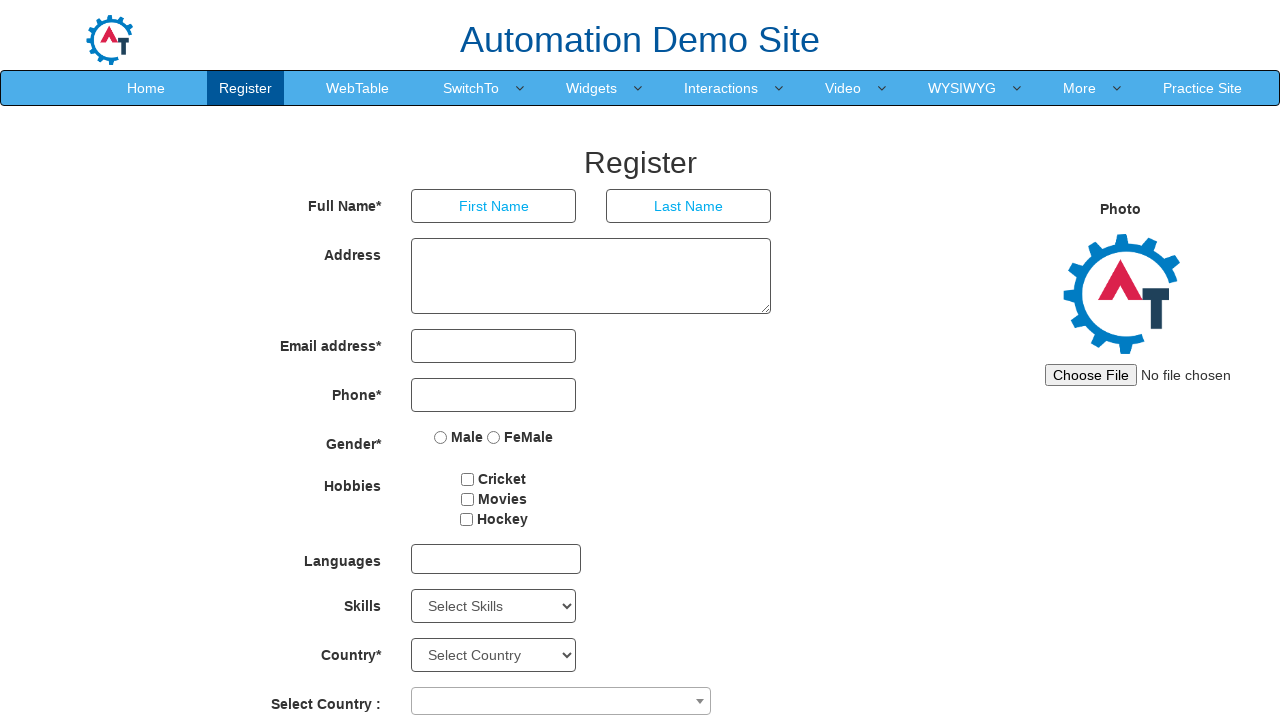

Checked dropdown multiple selection property: False
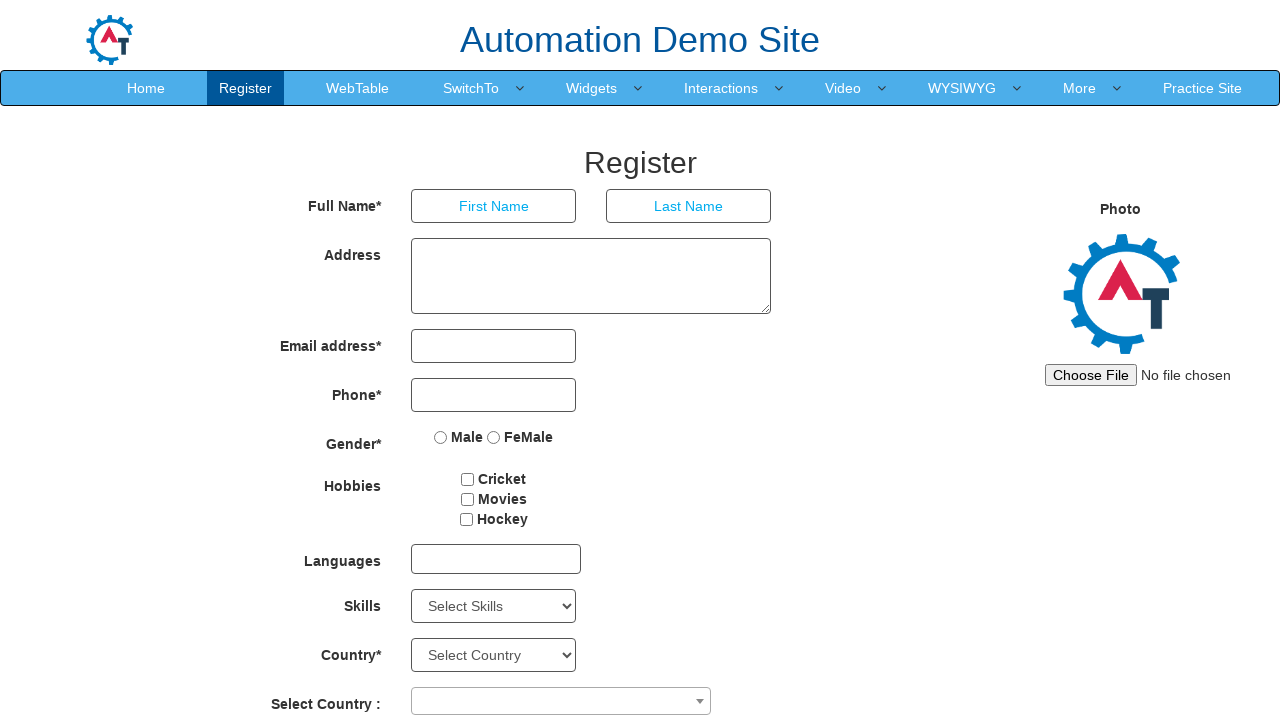

Retrieved currently selected option: Select Skills
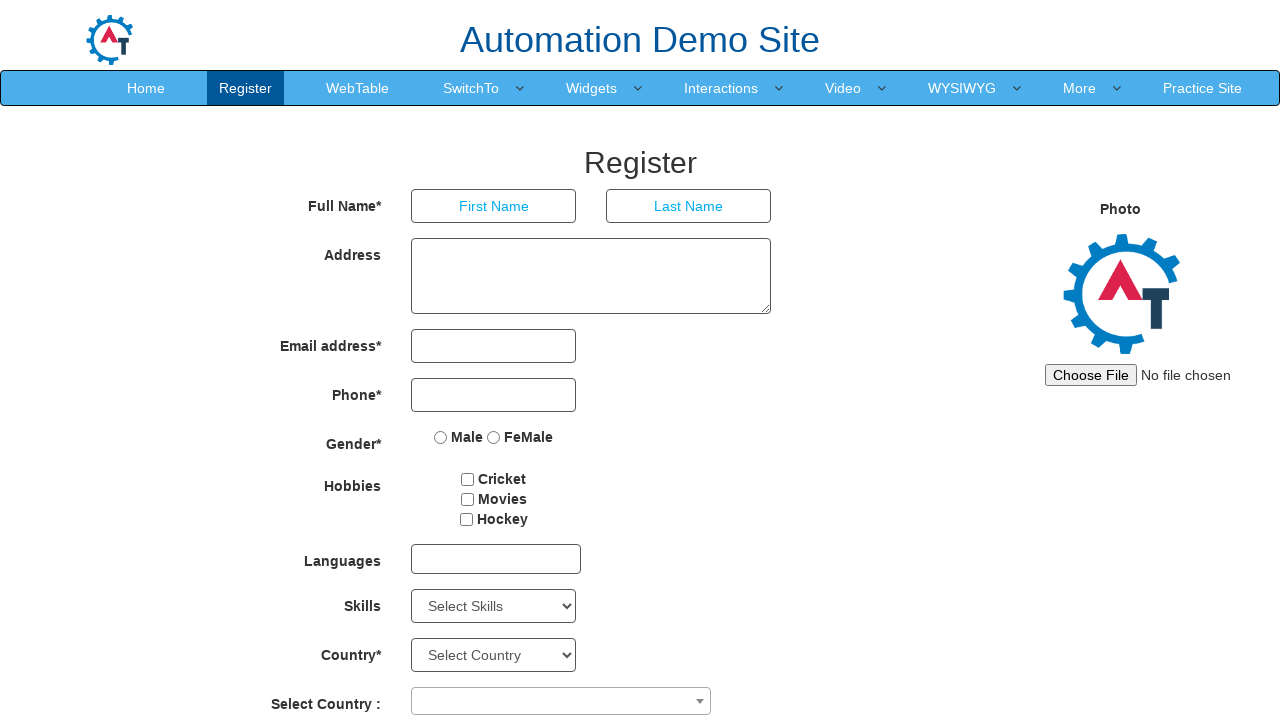

Retrieved all dropdown options, total count: 78
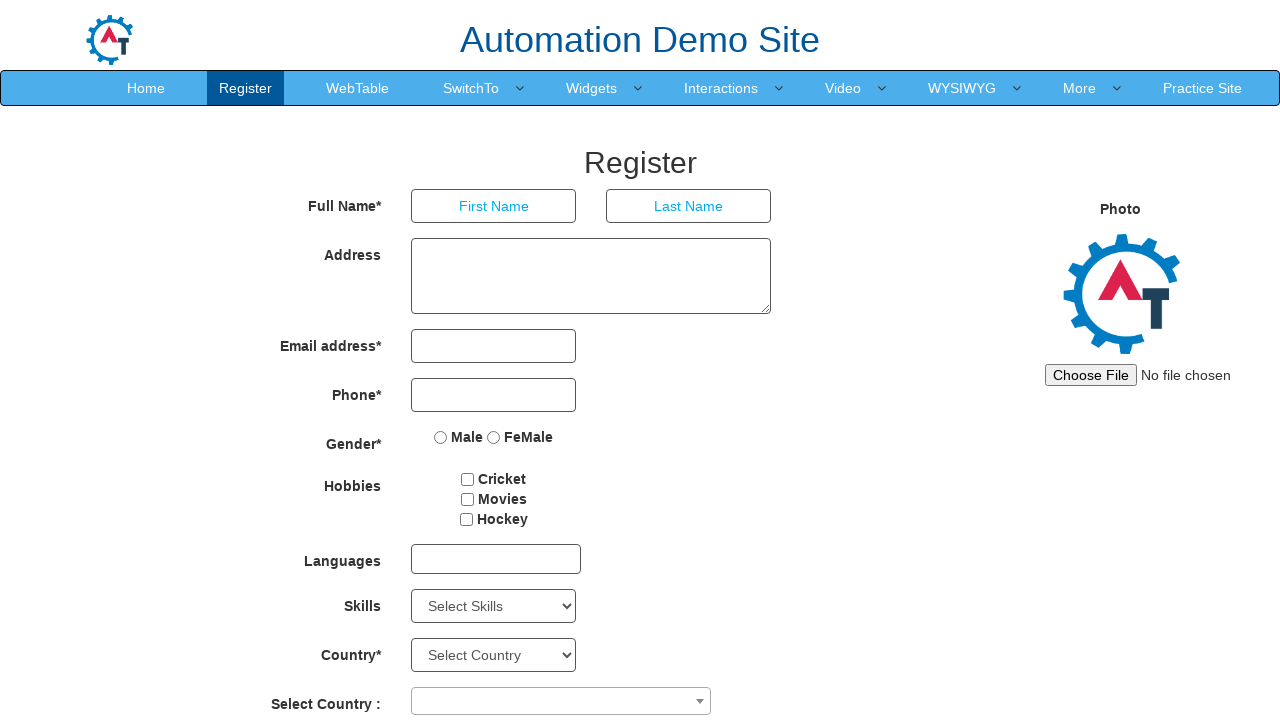

Selected dropdown option by index 4 (5th option) on #Skills
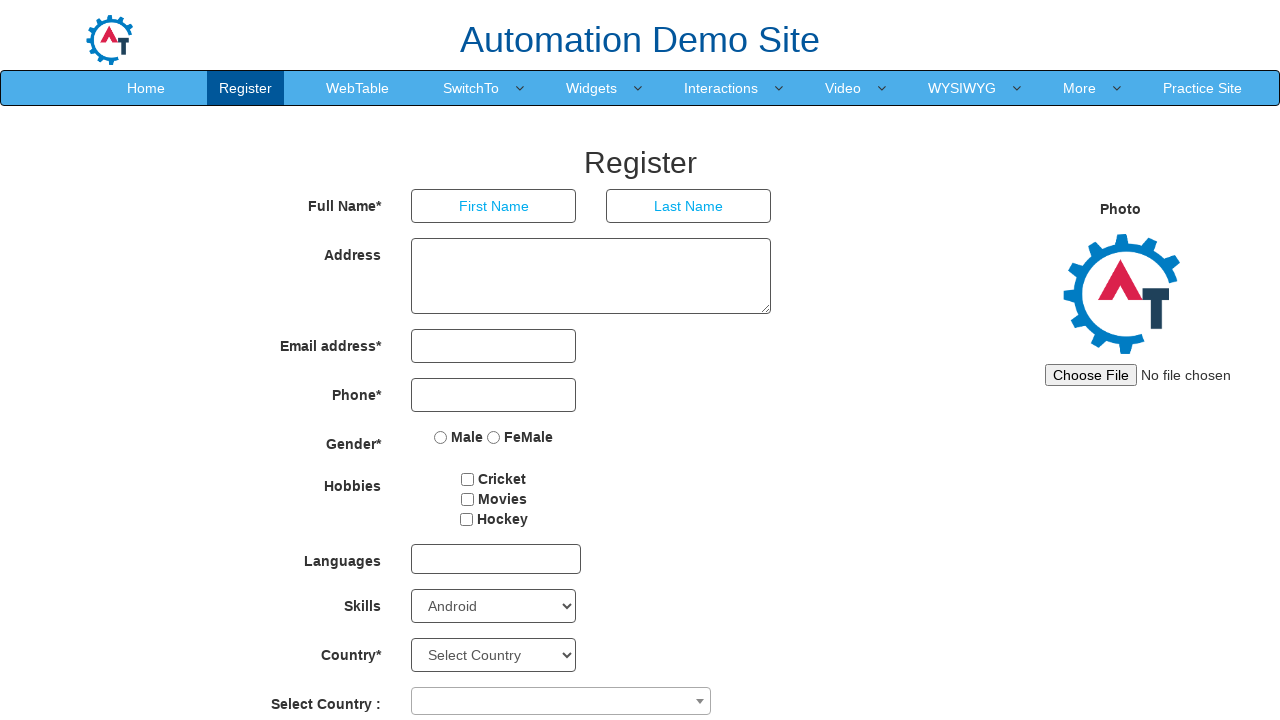

Verified selected option after index selection: Android
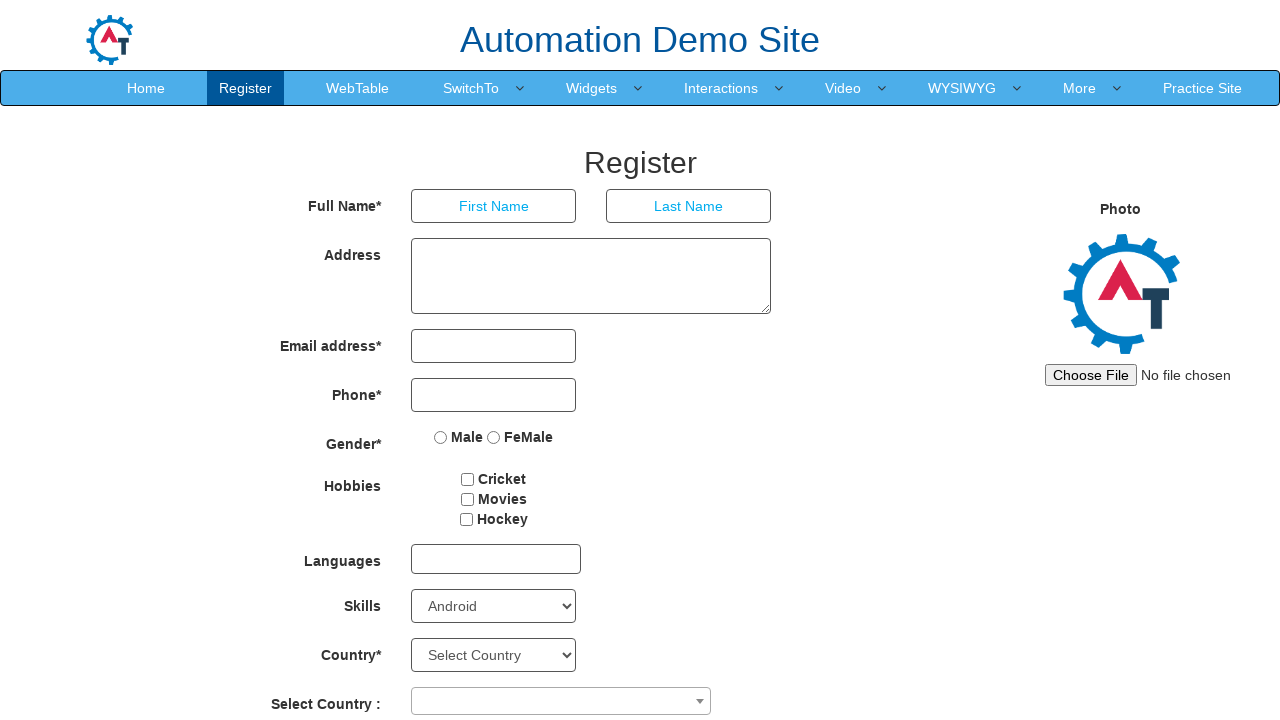

Selected dropdown option by value 'Backup Management' on #Skills
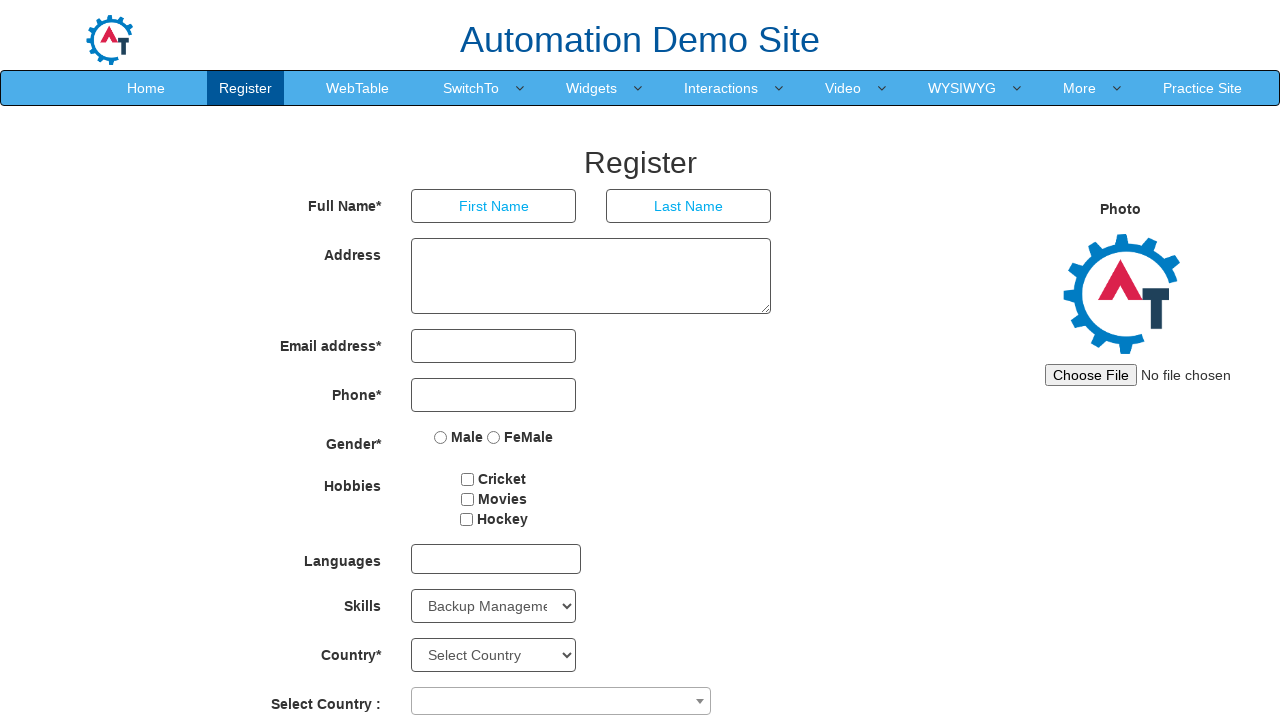

Verified selected option after value selection: Backup Management
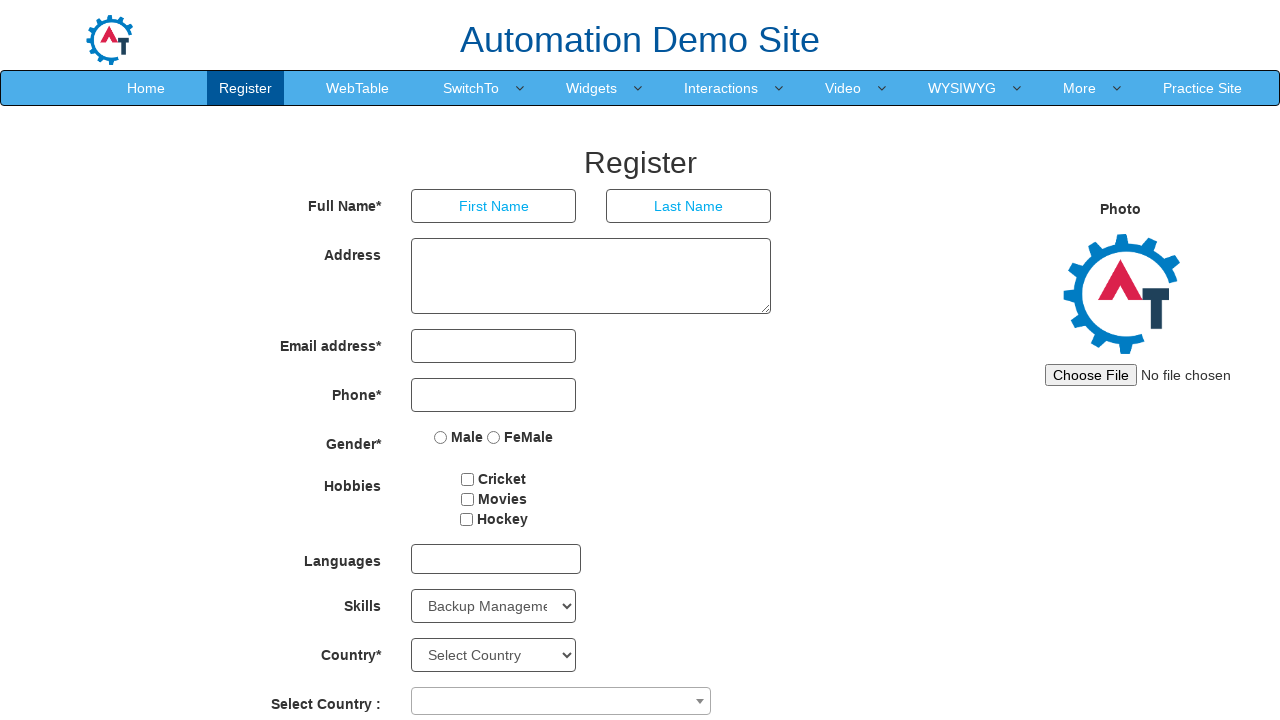

Selected dropdown option by visible text 'Analytics' on #Skills
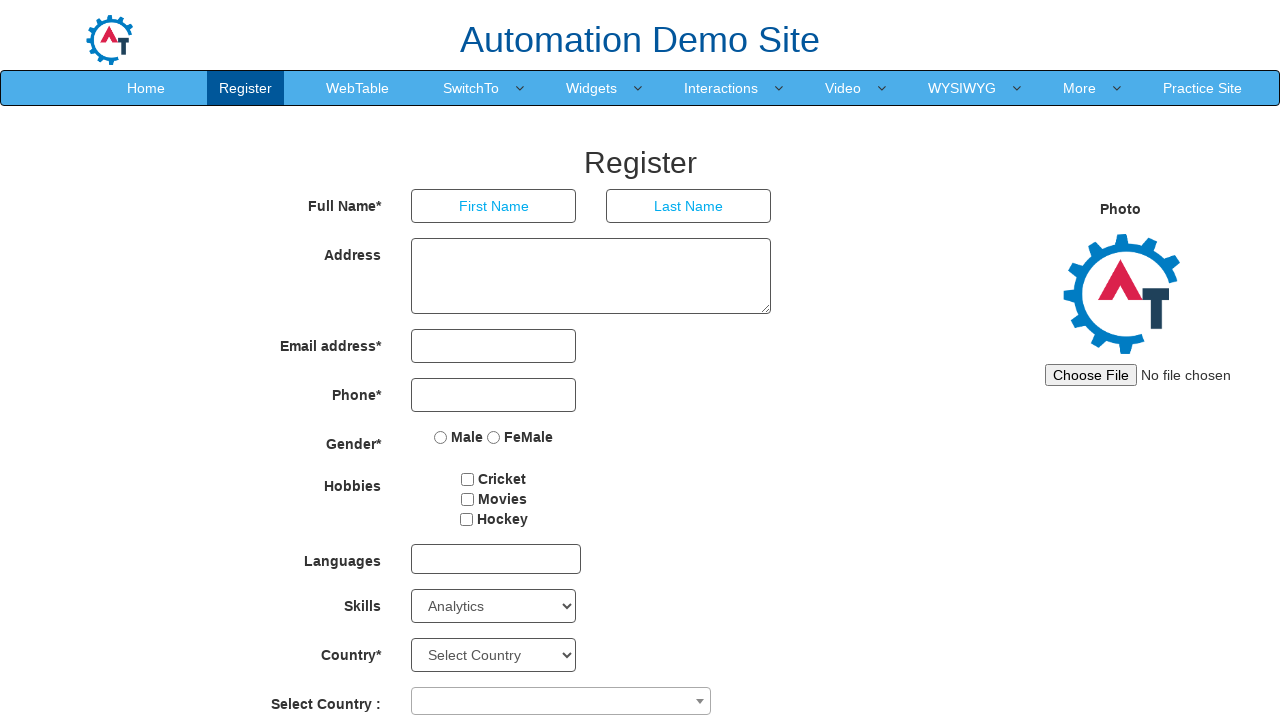

Verified selected option after text selection: Analytics
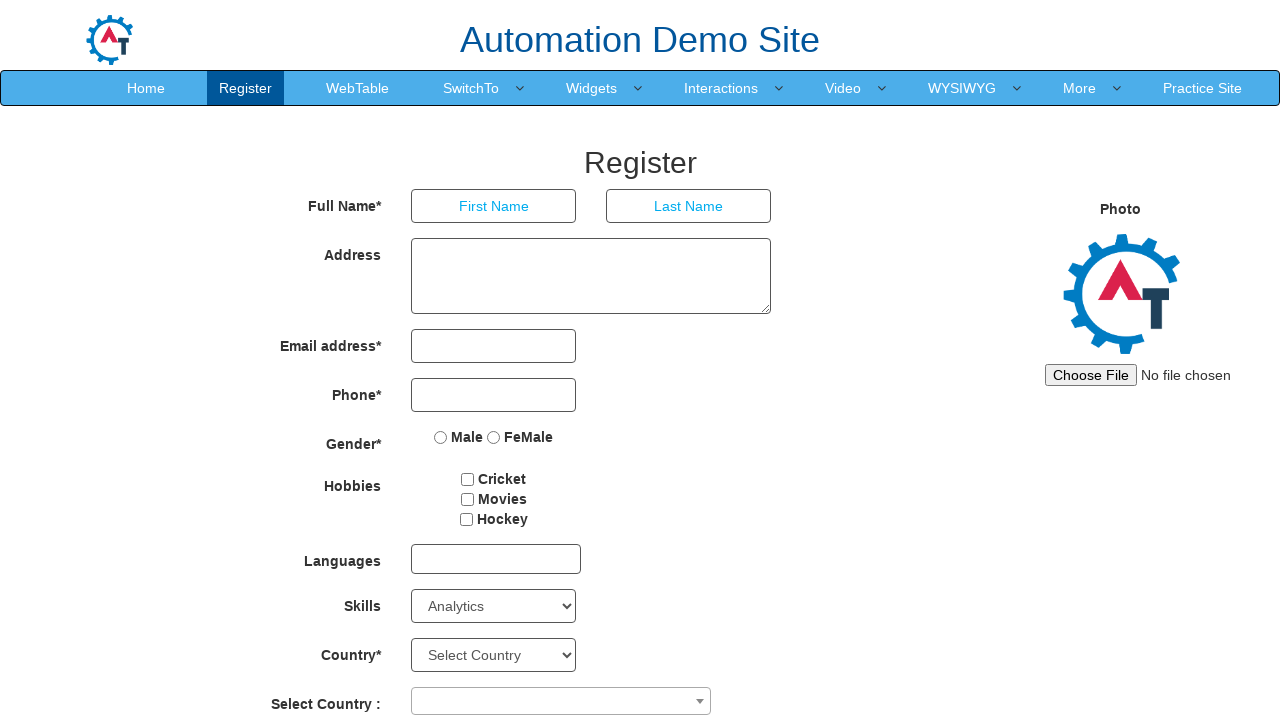

Verified dropdown options are in sorted order: False
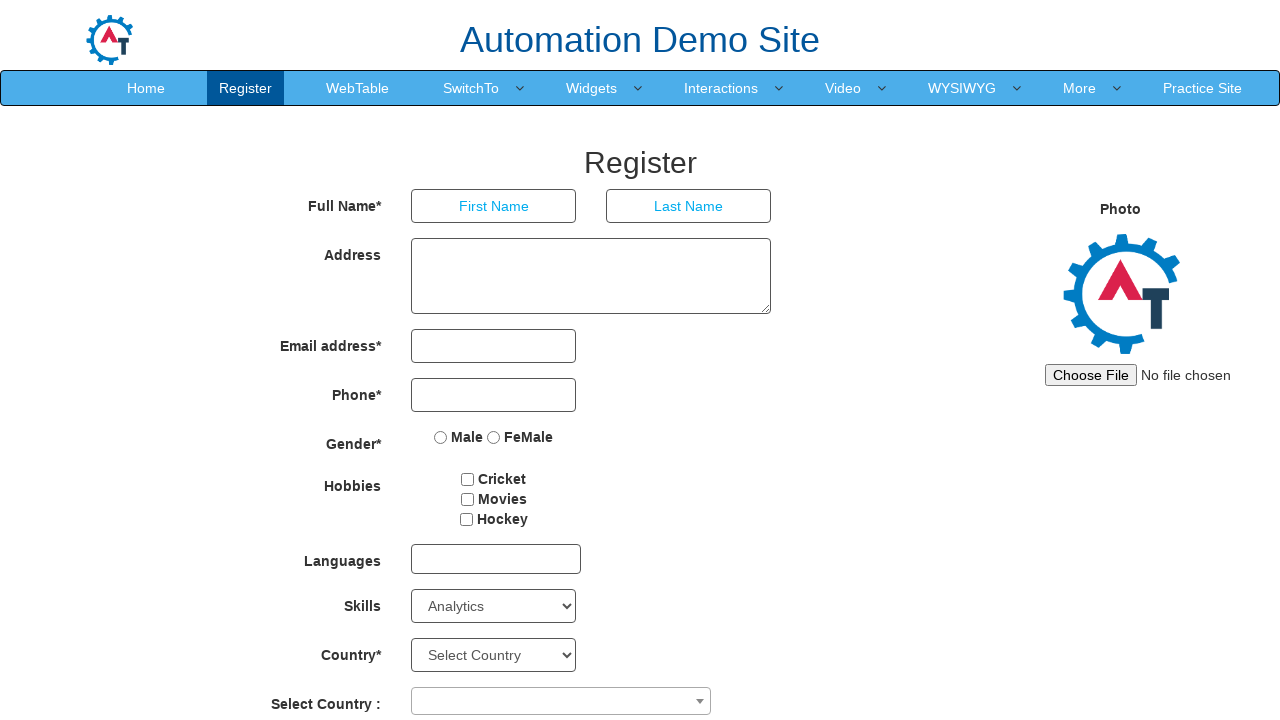

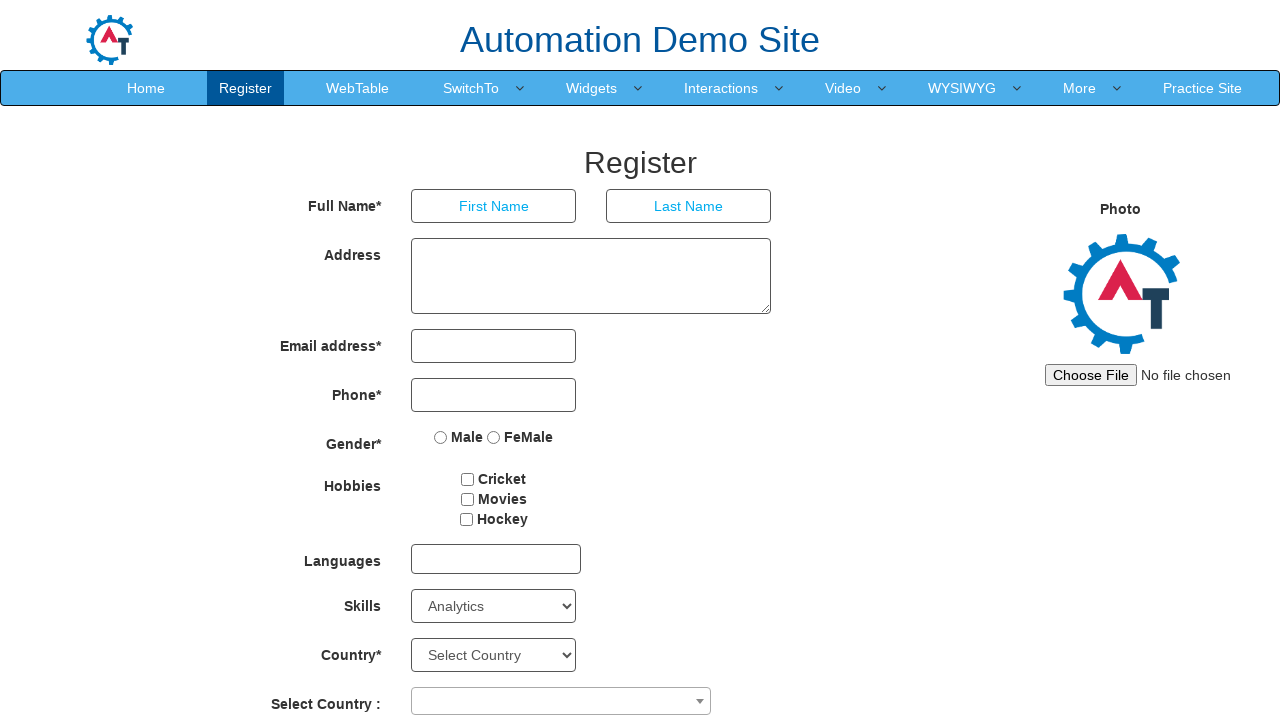